Navigates to the OrangeHRM login page and attempts to click a Twitter social media link, demonstrating element location with retry logic.

Starting URL: https://opensource-demo.orangehrmlive.com/web/index.php/auth/login

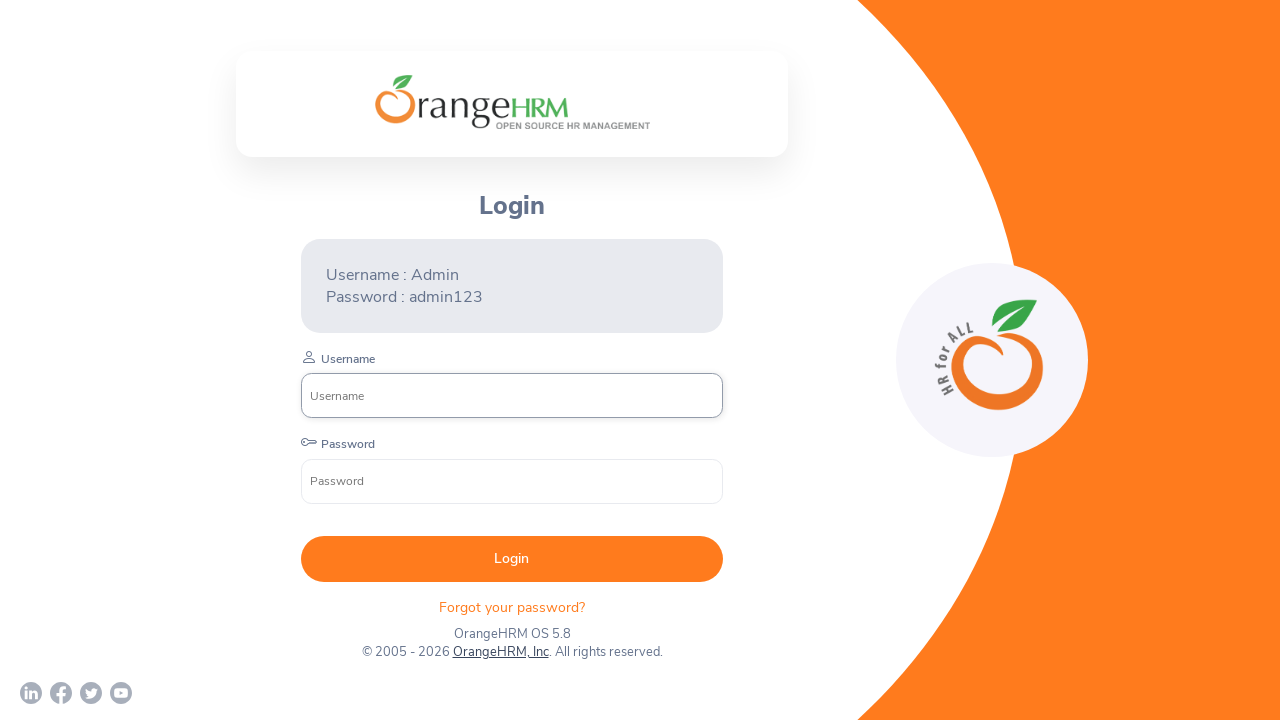

Clicked Twitter social media link with retry logic at (91, 693) on a[href*='twitter']
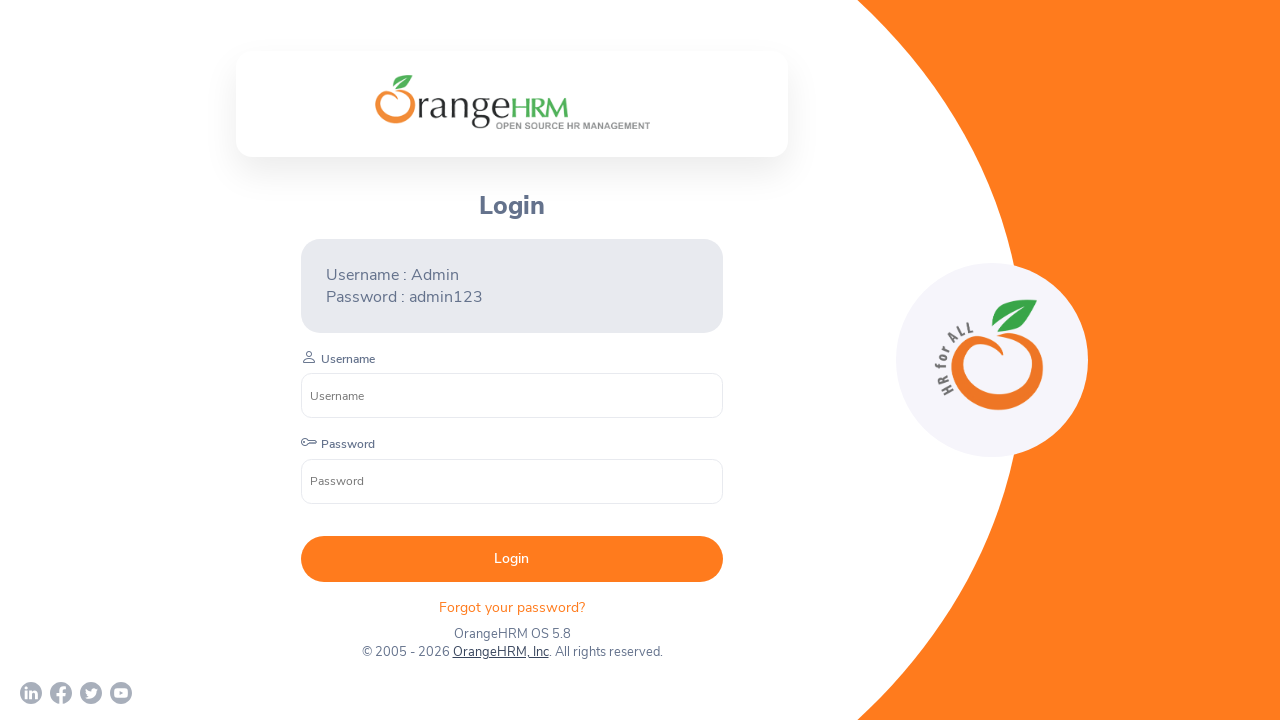

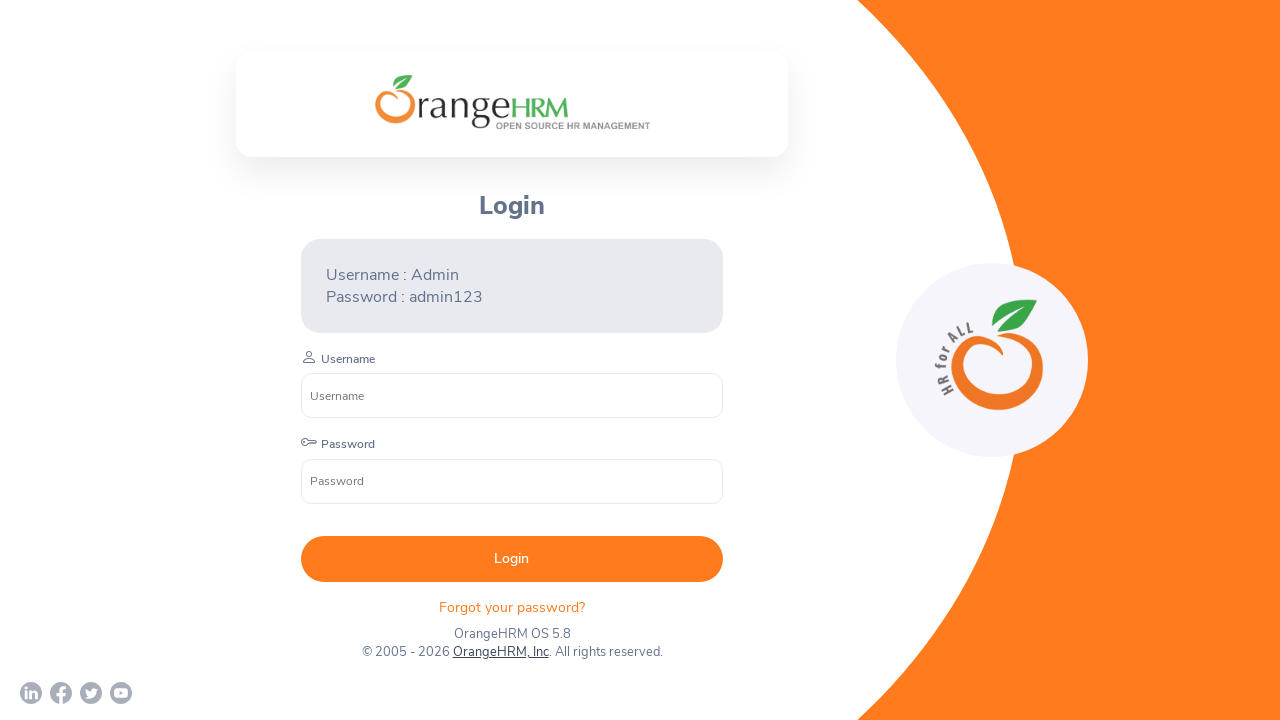